Tests browser window handling by clicking a button that opens a new window, then switching between the parent and child windows

Starting URL: https://demoqa.com/browser-windows

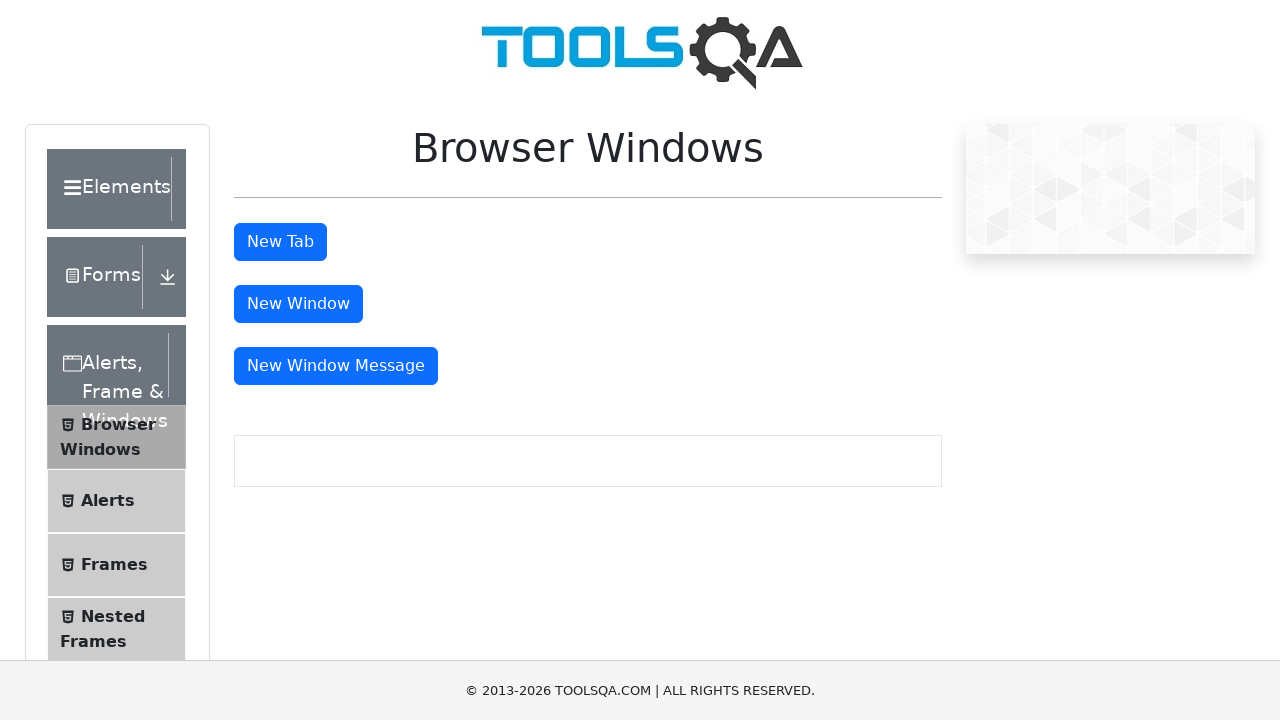

Scrolled down the page by 300 pixels
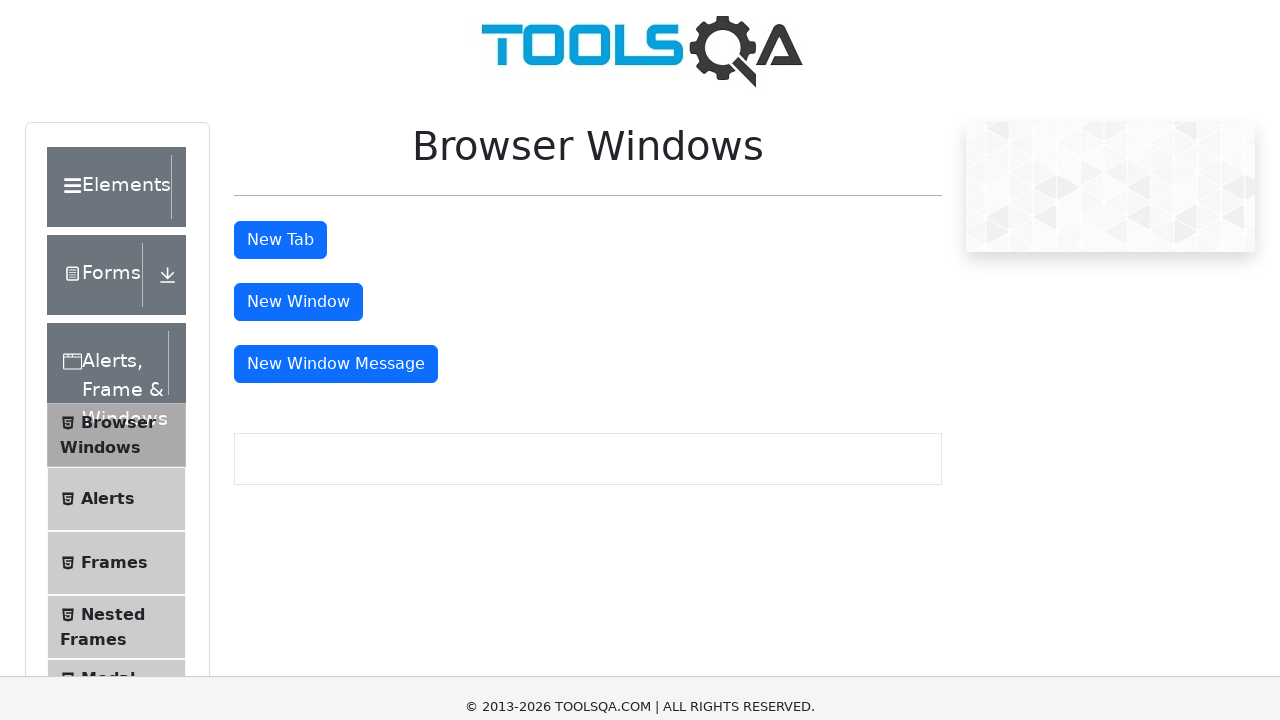

Clicked the 'New Window' button to open a new browser window at (298, 12) on button#windowButton
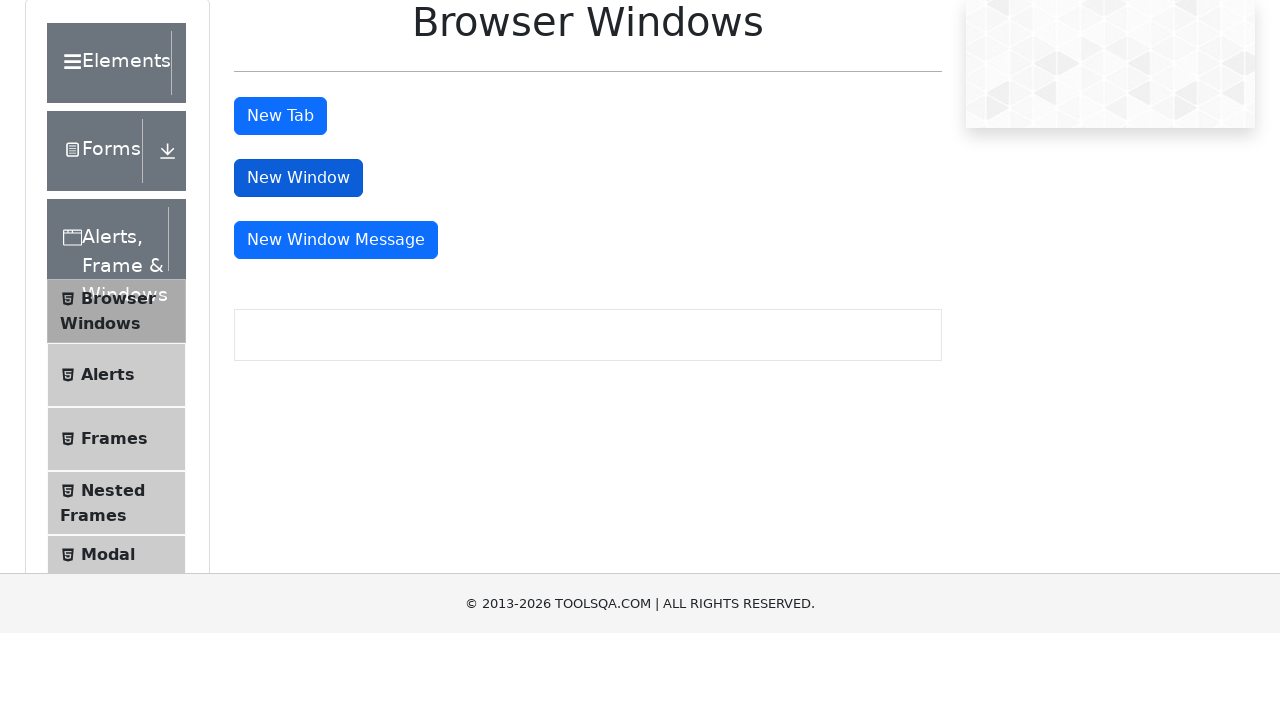

Captured reference to newly opened window
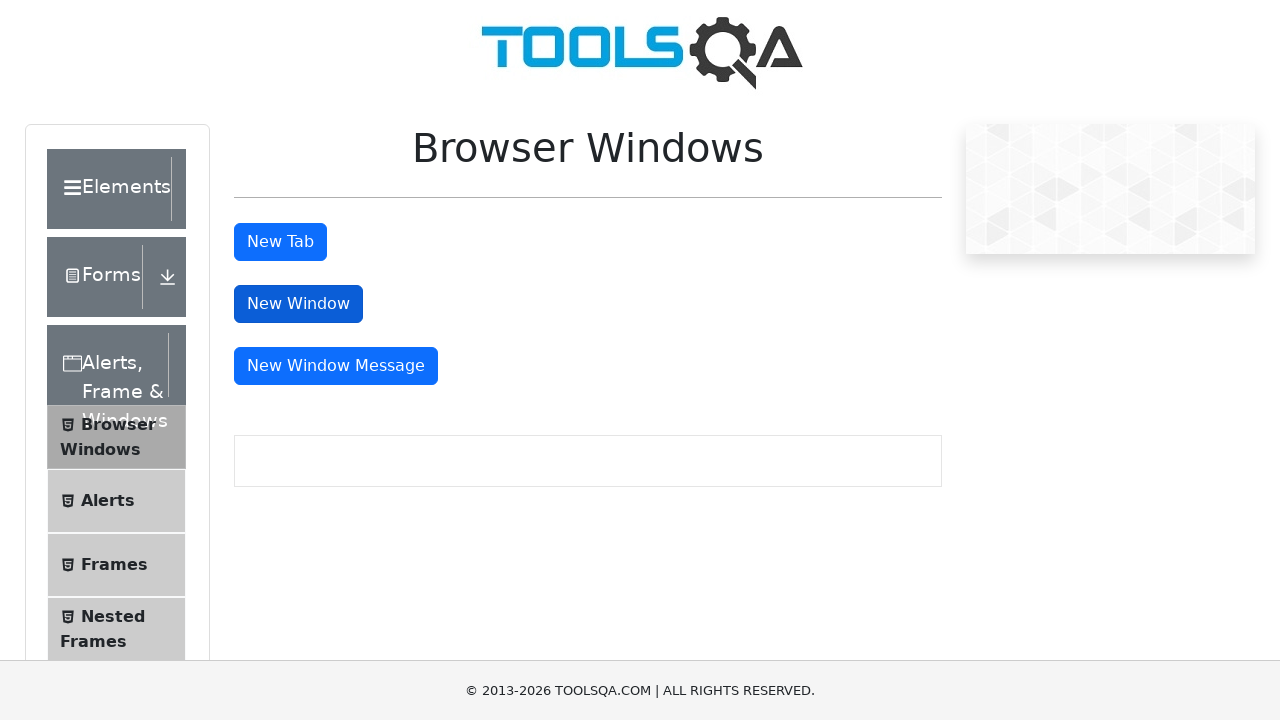

New window finished loading
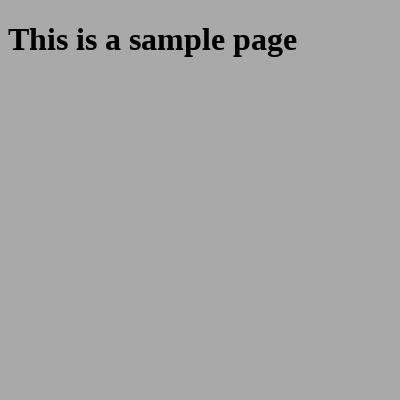

Switched focus back to parent window
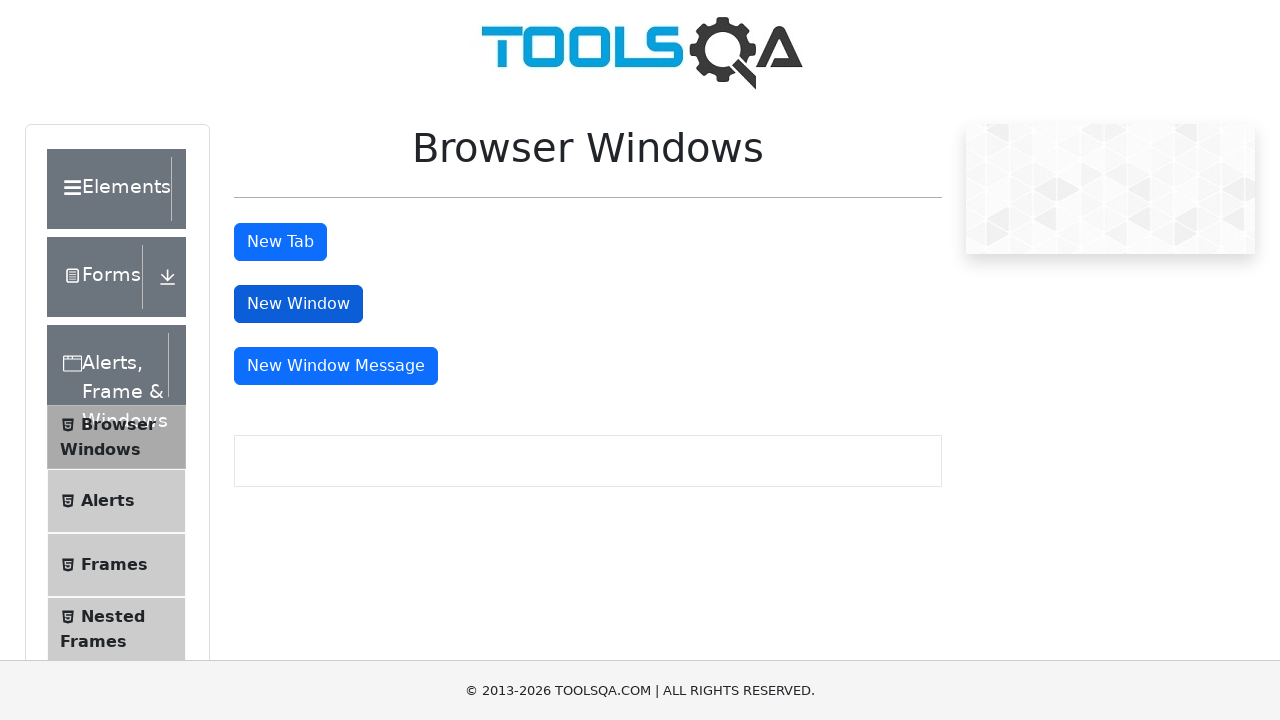

Switched focus to child window
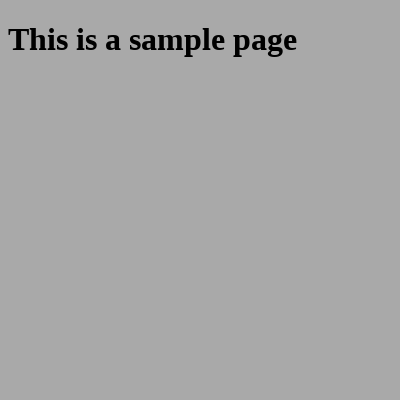

Closed the child window
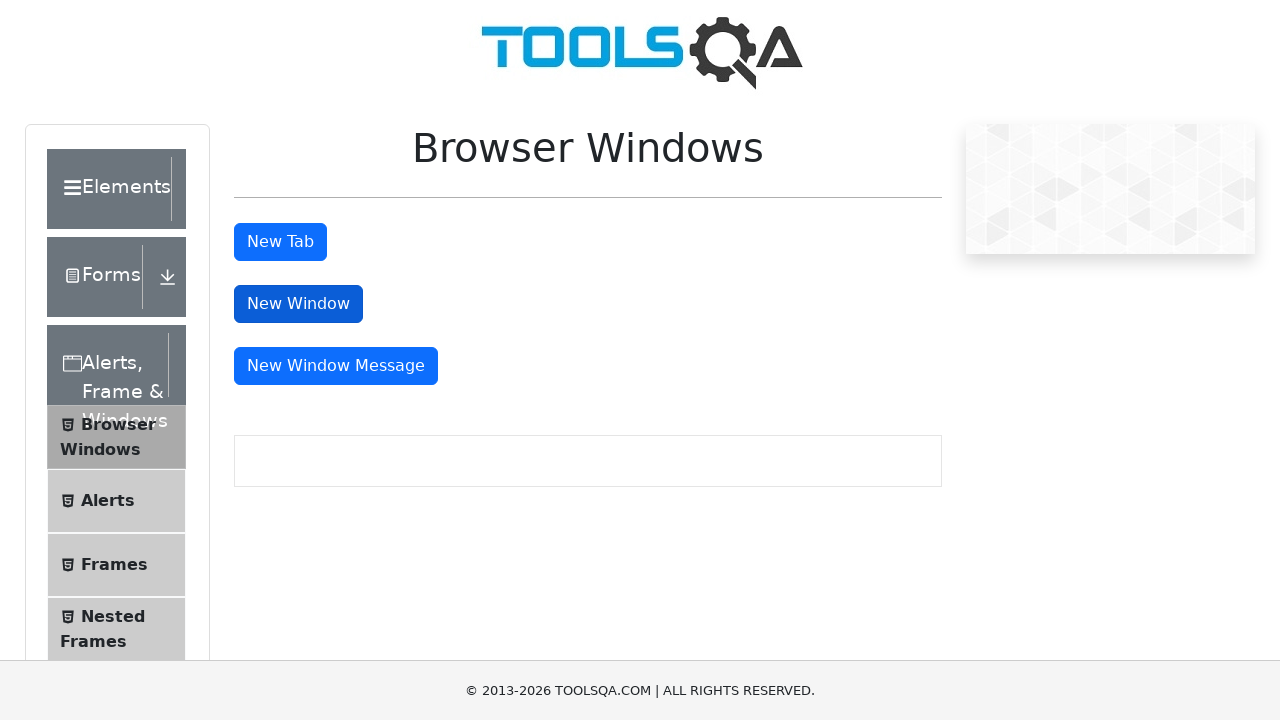

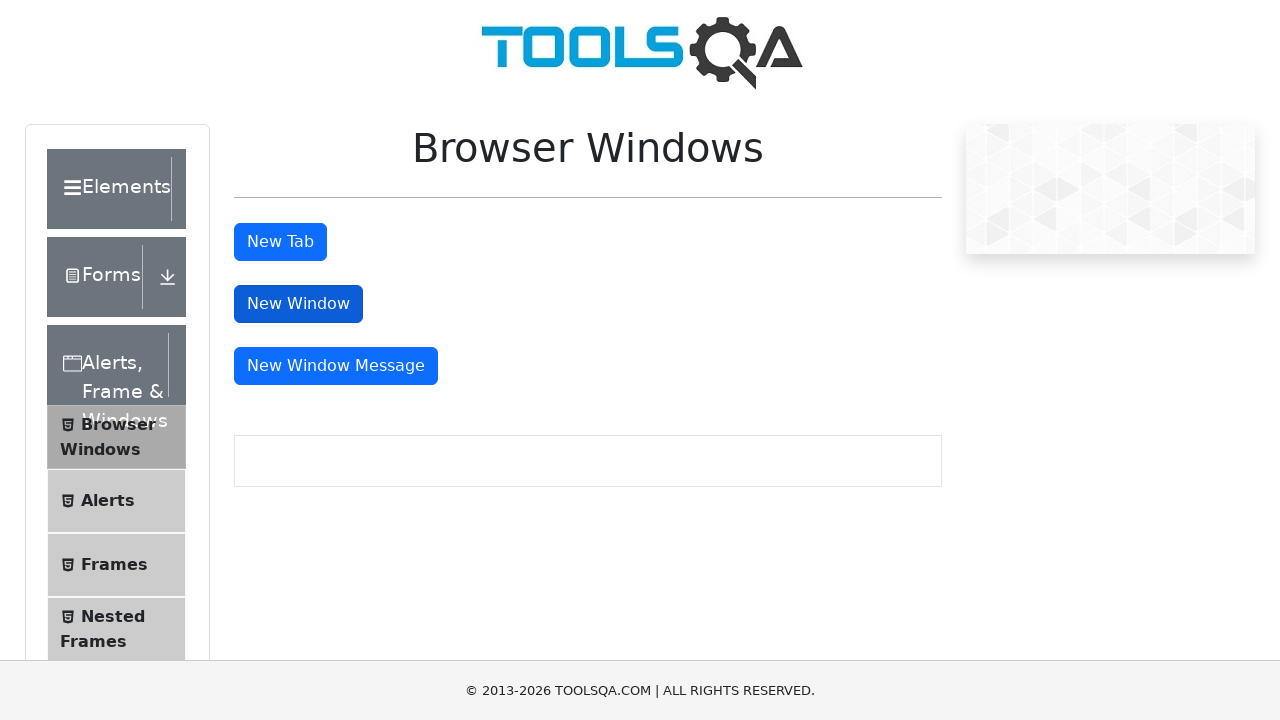